Navigates to the Selenium website and clicks the Projects link to access the projects page

Starting URL: https://www.selenium.dev/

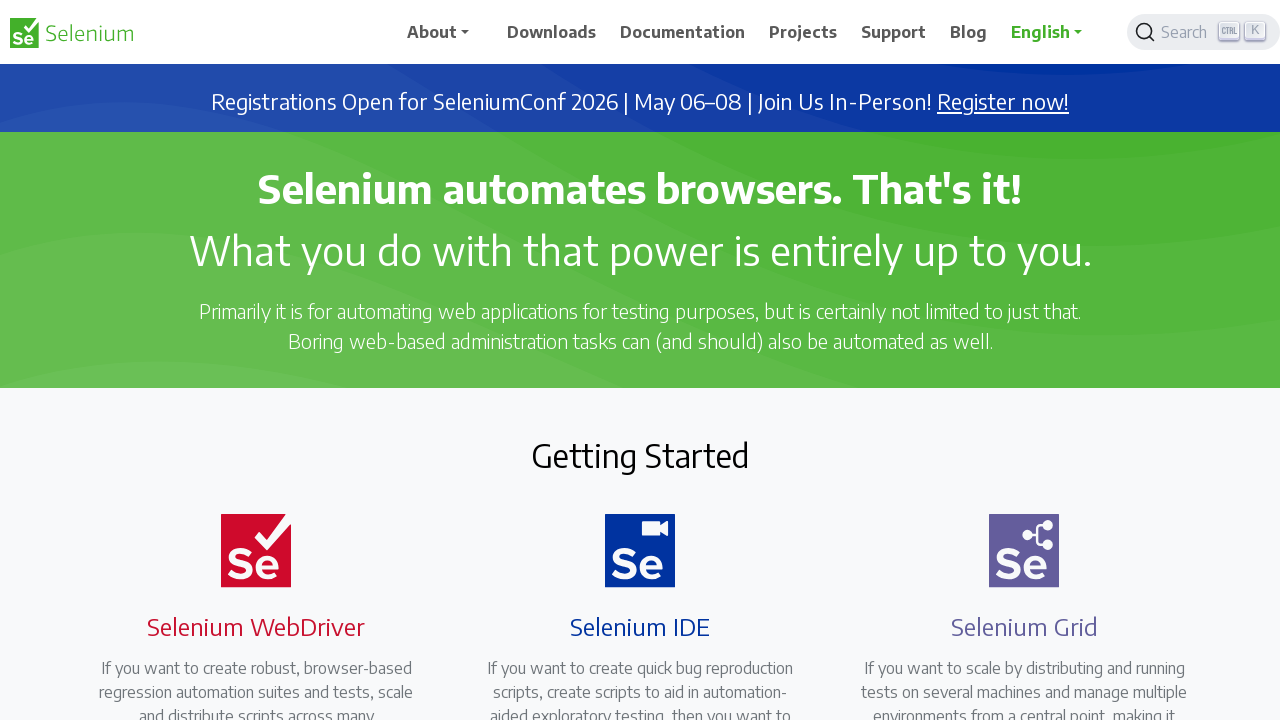

Navigated to Selenium website homepage
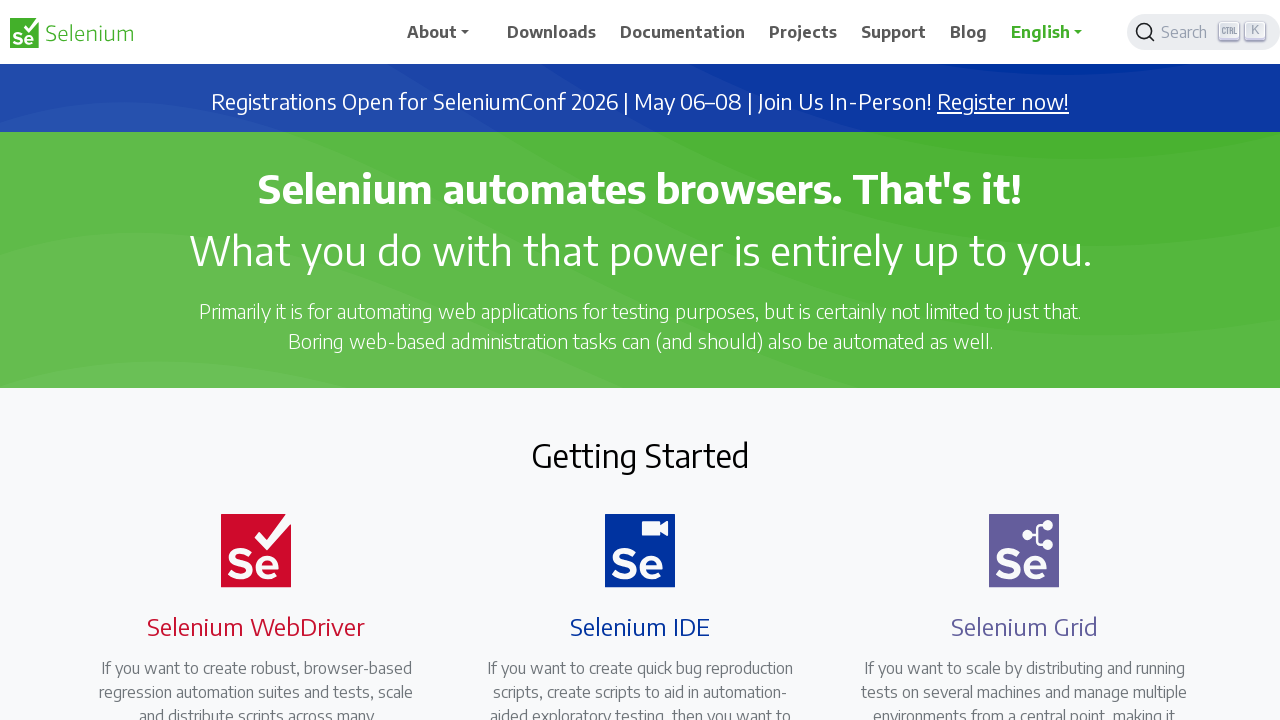

Clicked Projects link to access projects page at (803, 32) on text=Projects
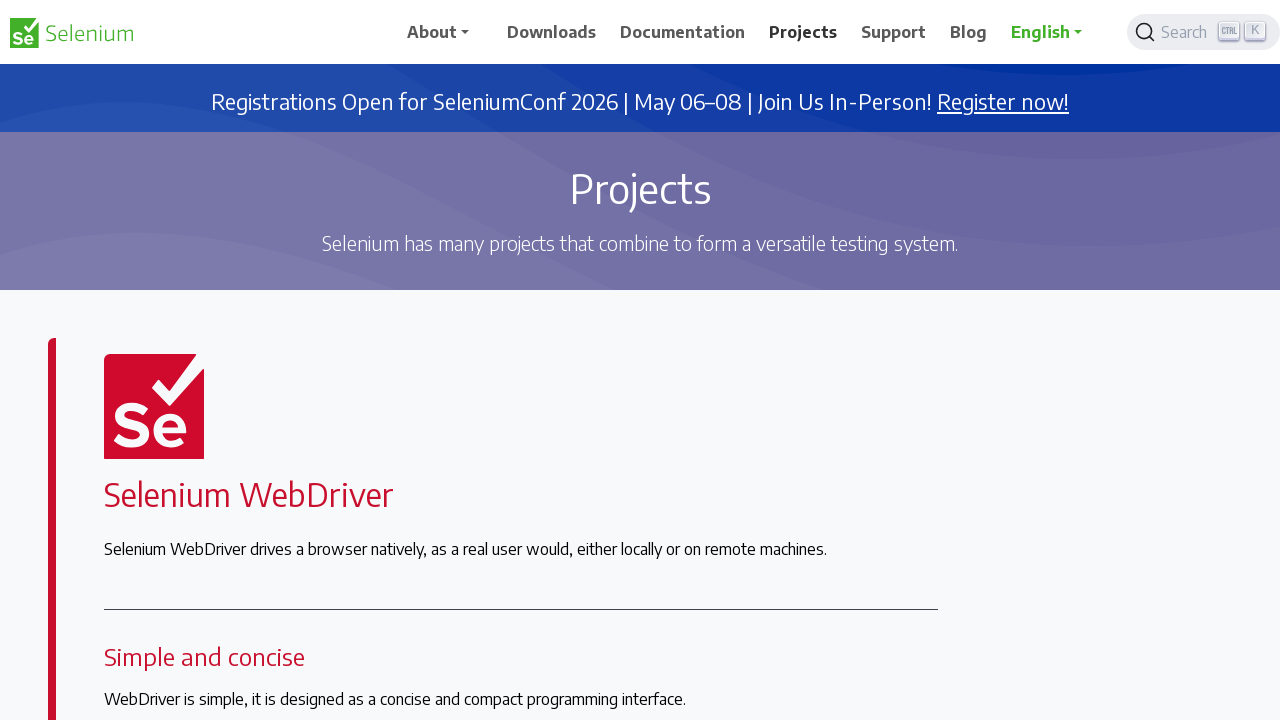

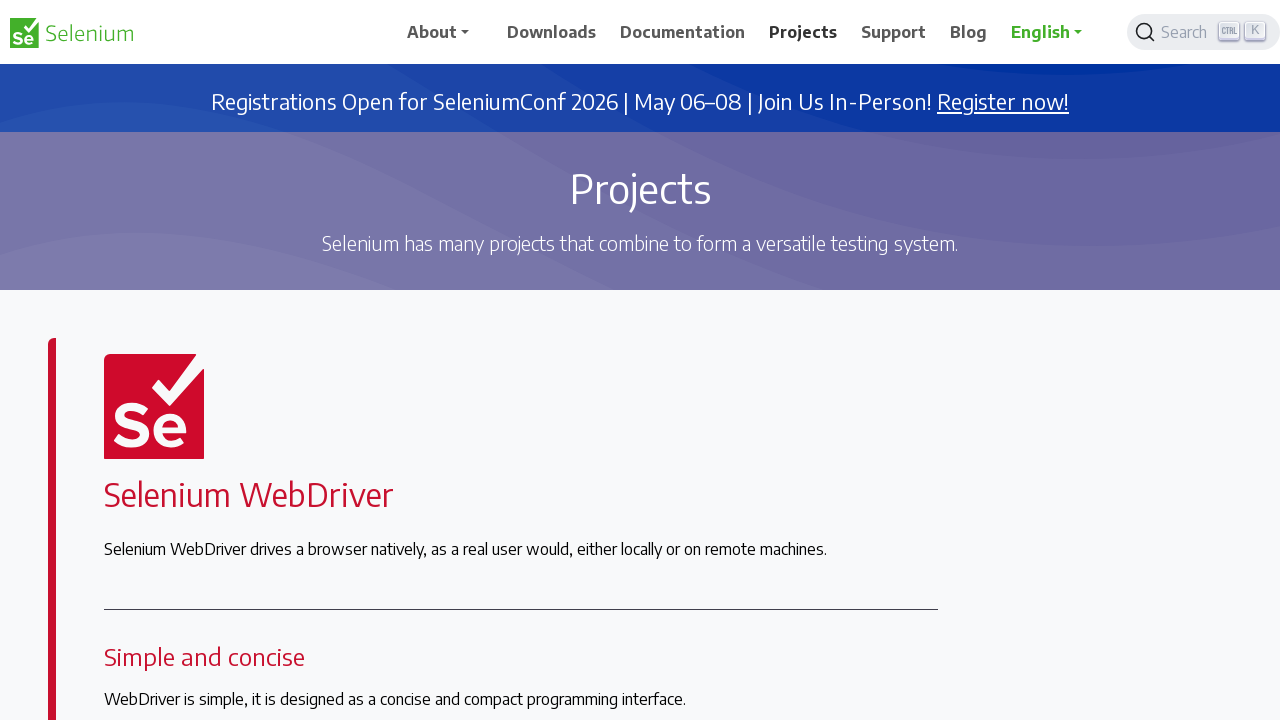